Tests radio button functionality by clicking different radio buttons in sport and color groups and verifying they are selected

Starting URL: https://practice.cydeo.com/radio_buttons

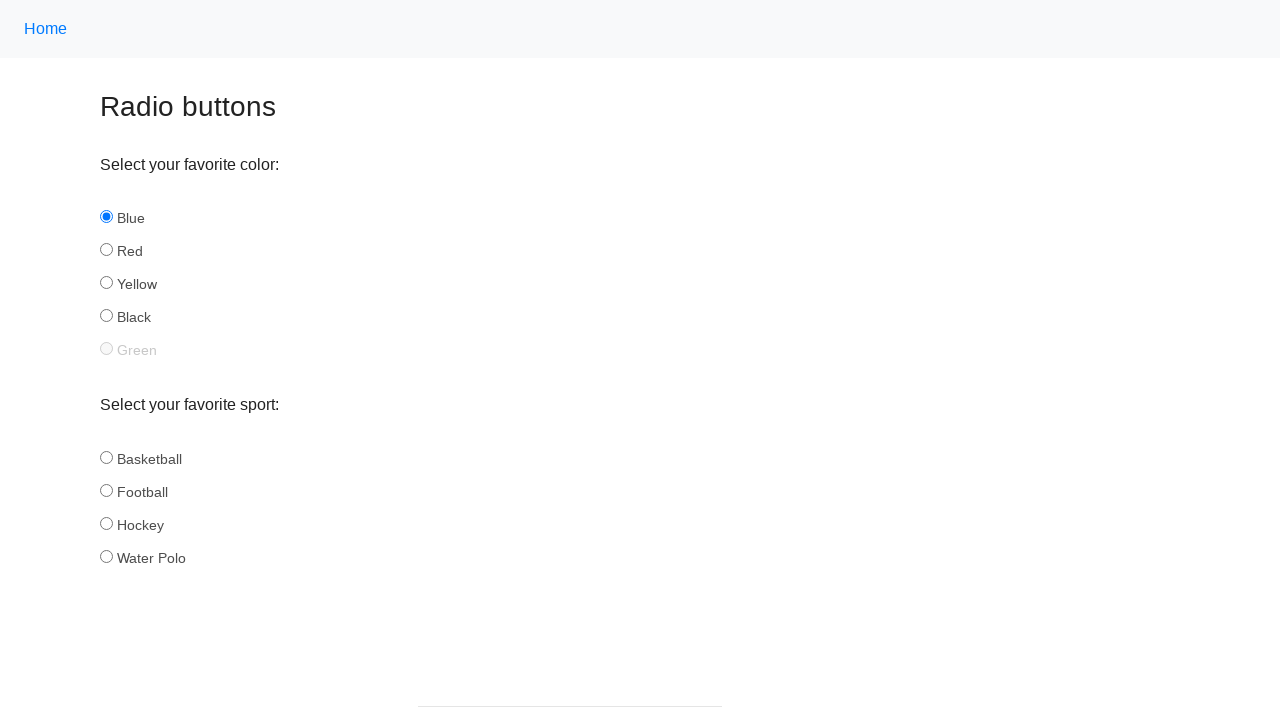

Clicked hockey radio button in sport group at (106, 523) on input[name='sport'] >> nth=2
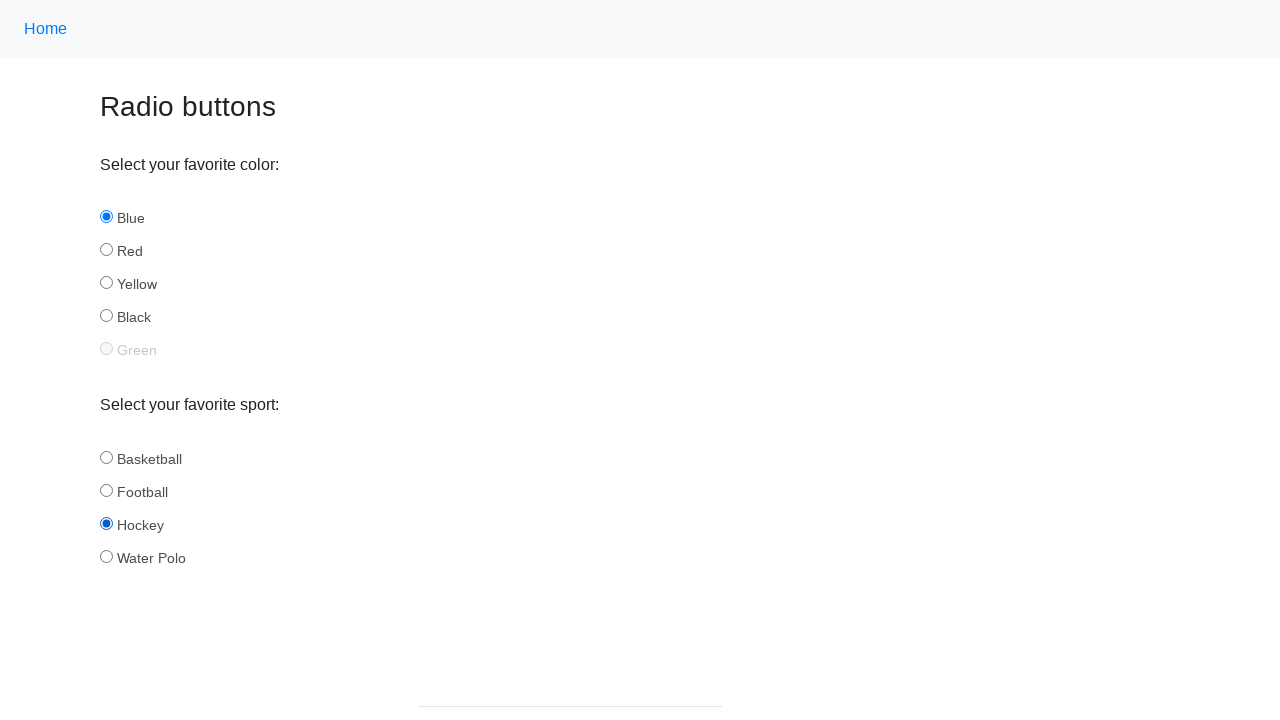

Clicked football radio button in sport group at (106, 490) on input[name='sport'] >> nth=1
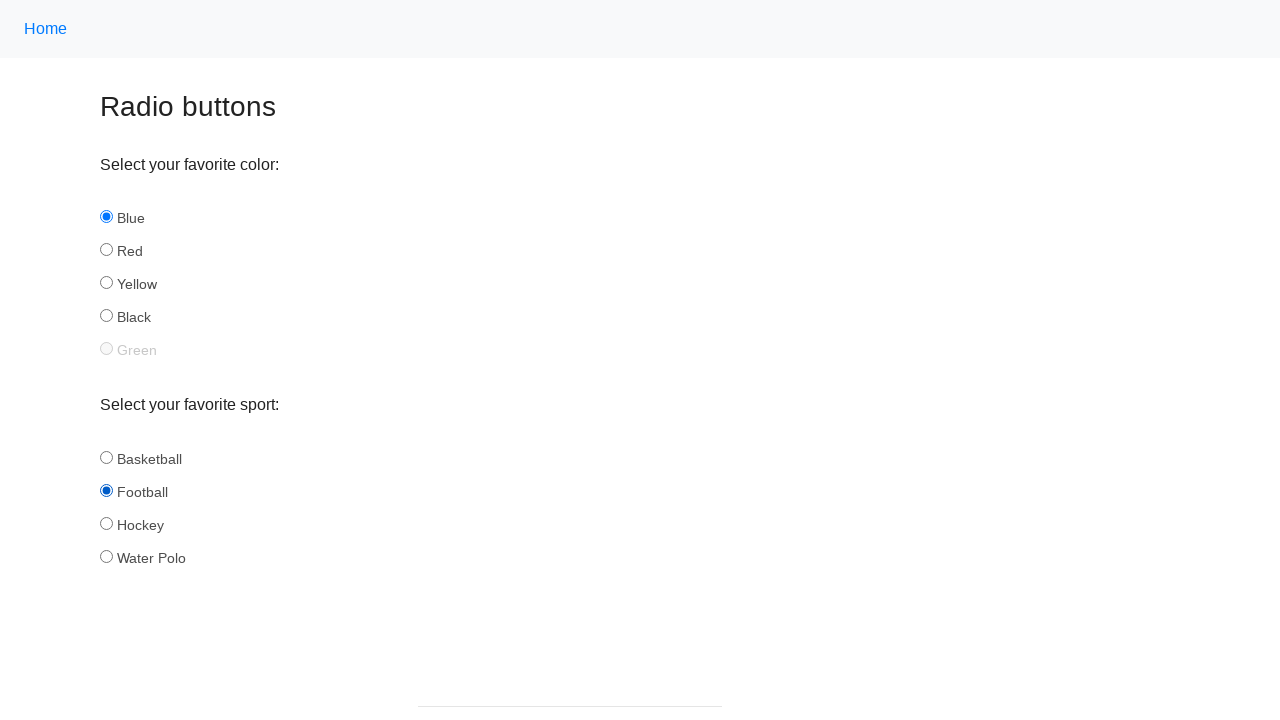

Clicked yellow radio button in color group at (106, 283) on input[name='color'] >> nth=2
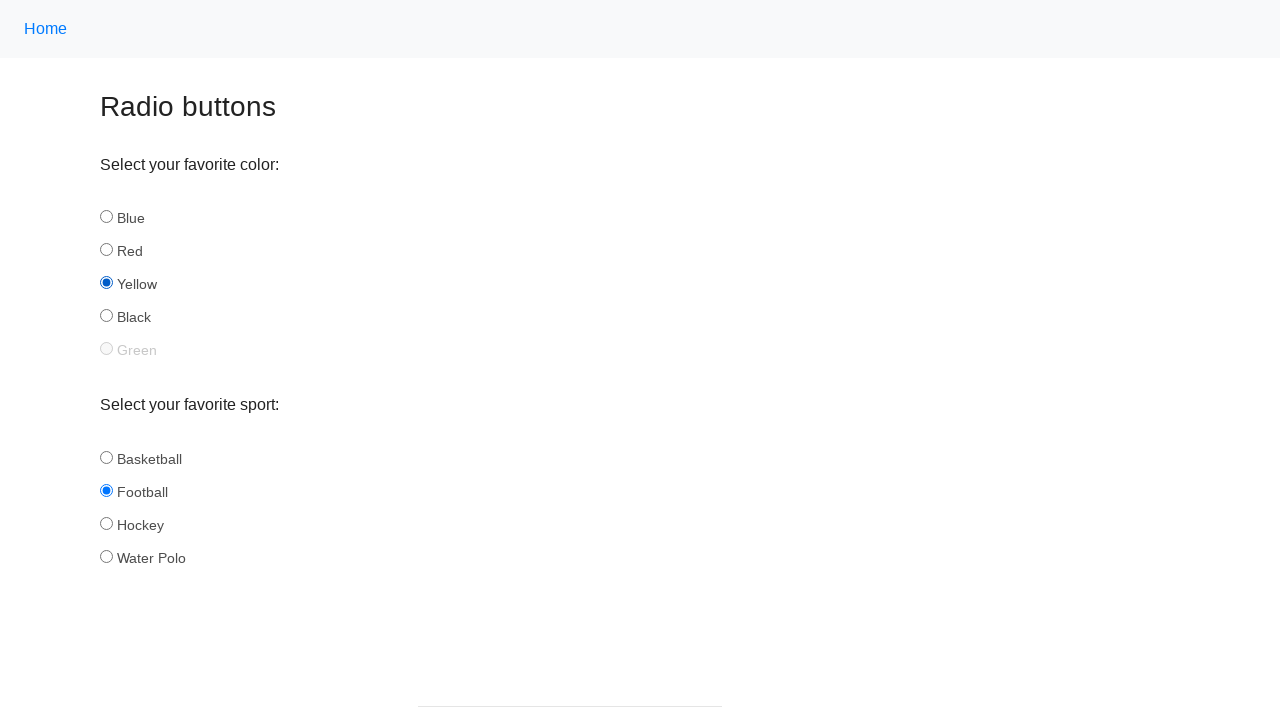

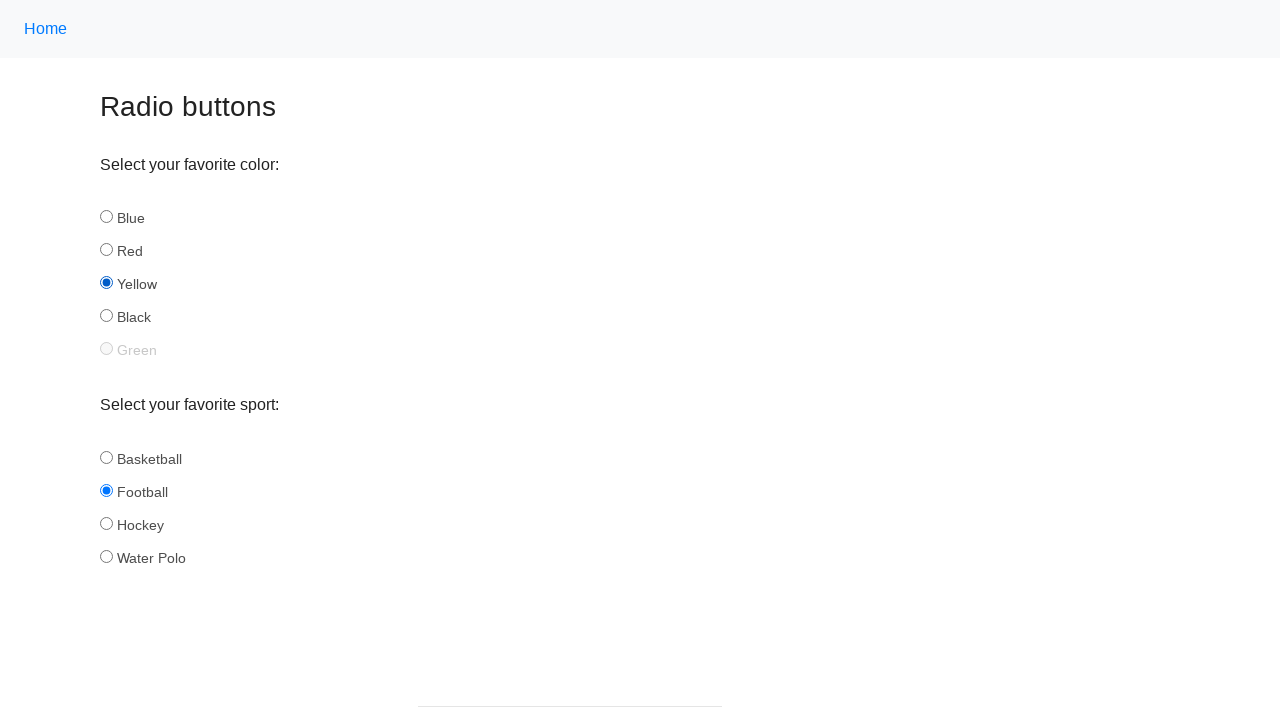